Tests keyboard input by sending the SPACE key to an input element and verifying the result text displays the correct key pressed.

Starting URL: http://the-internet.herokuapp.com/key_presses

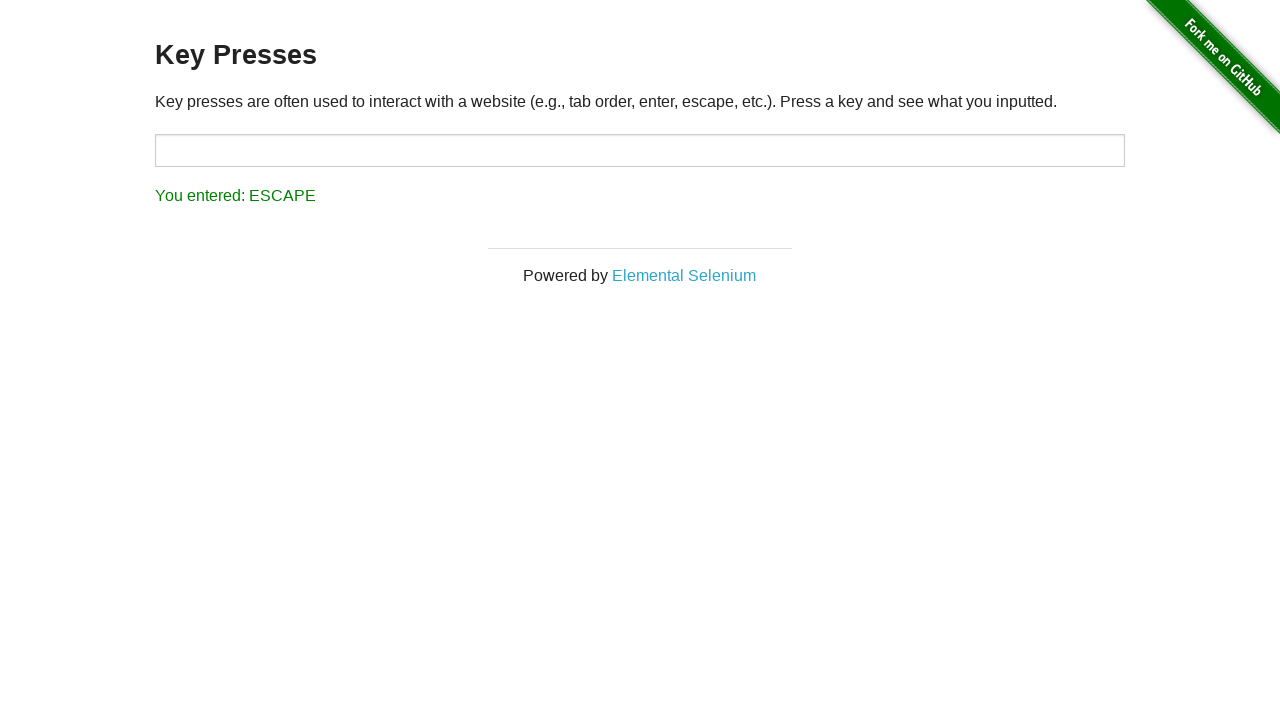

Pressed SPACE key on target input element on #target
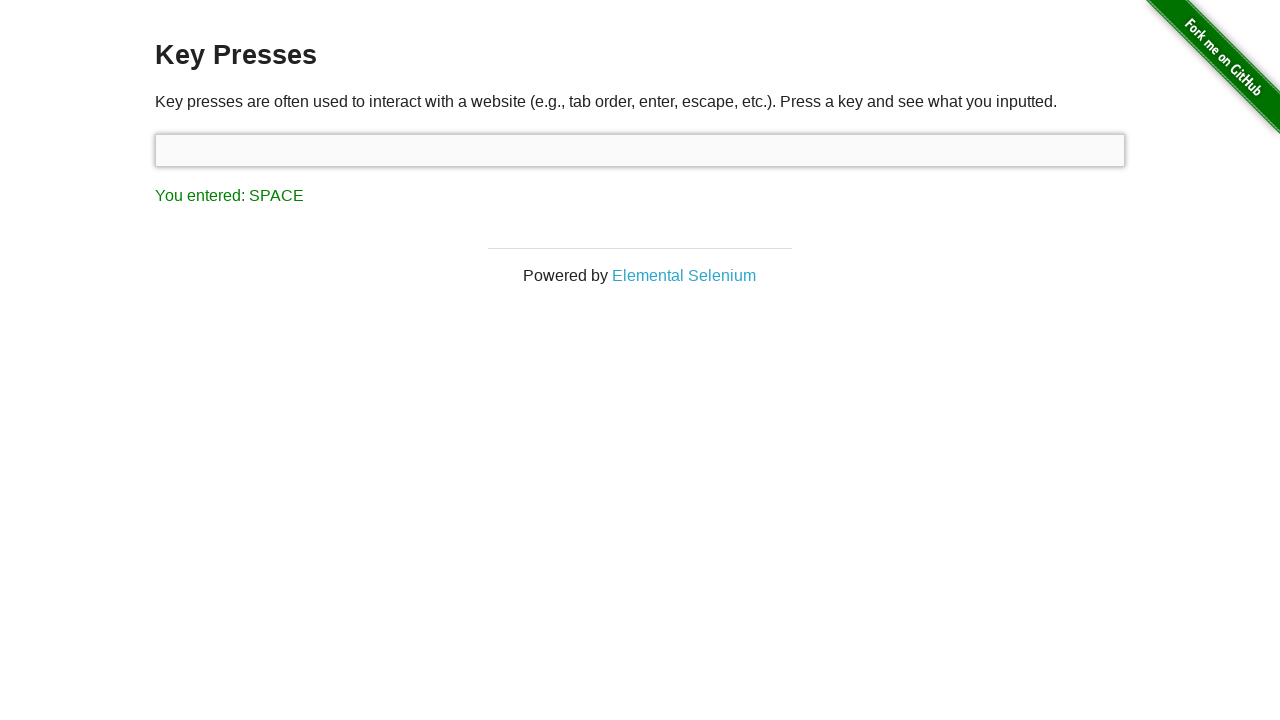

Result text element loaded
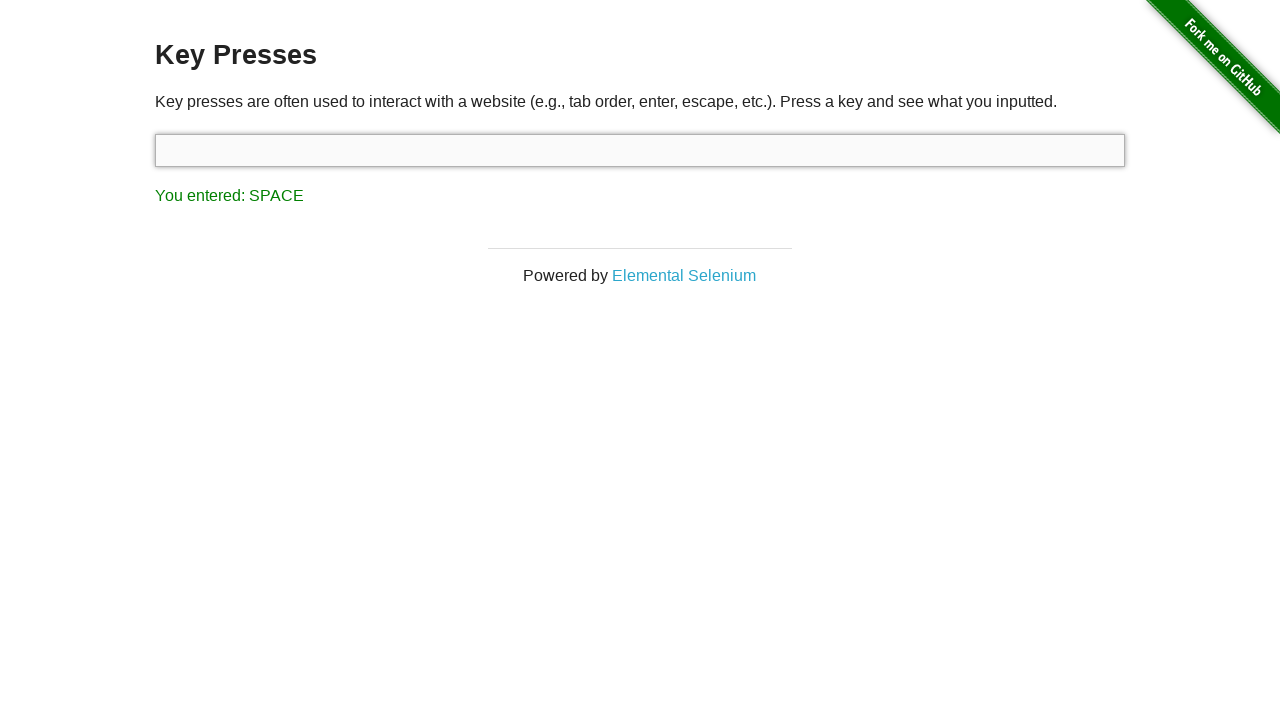

Retrieved result text content
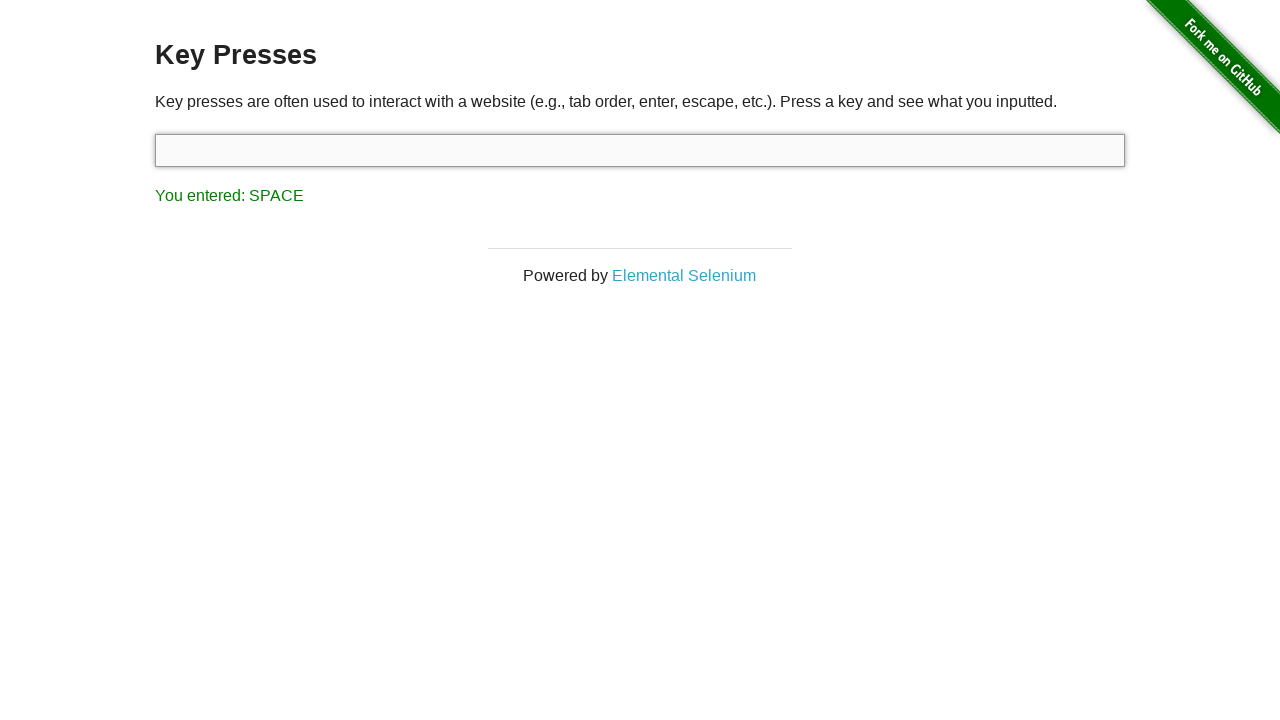

Verified result text matches 'You entered: SPACE'
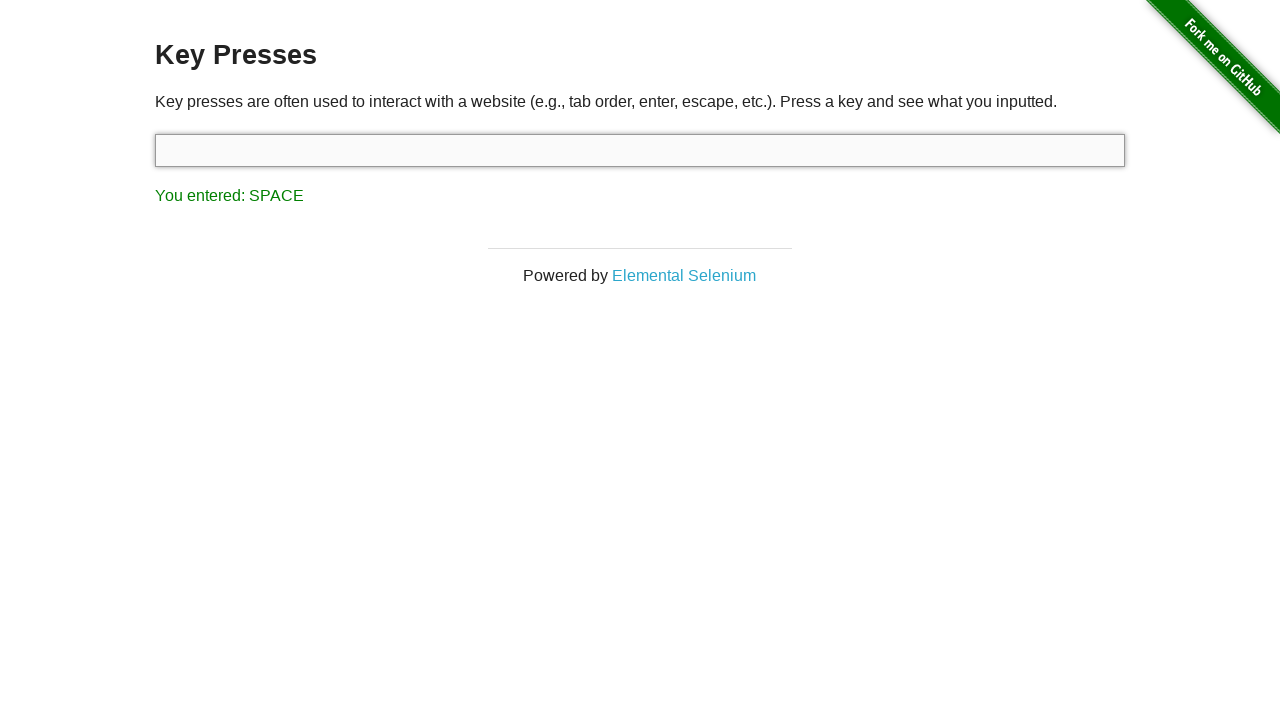

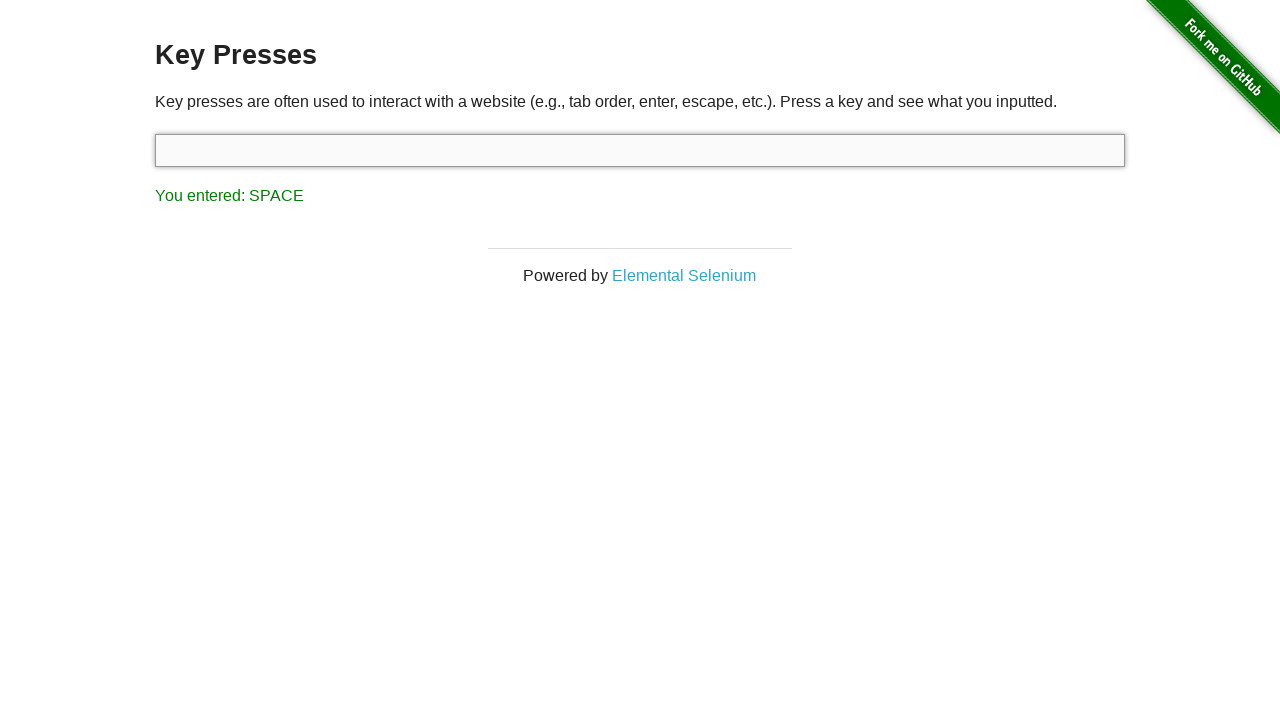